Tests Python.org search functionality by entering "pycon" in the search box and verifying results are displayed

Starting URL: http://www.python.org

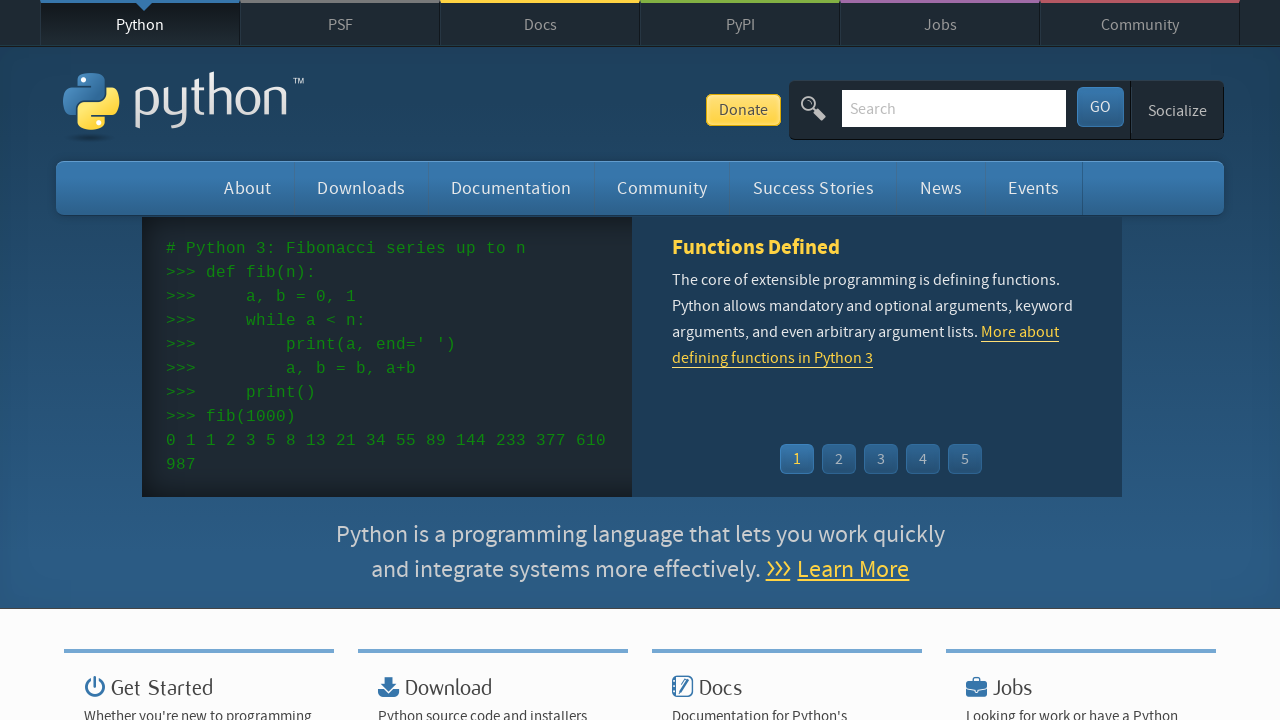

Located and cleared search input field on input[name='q']
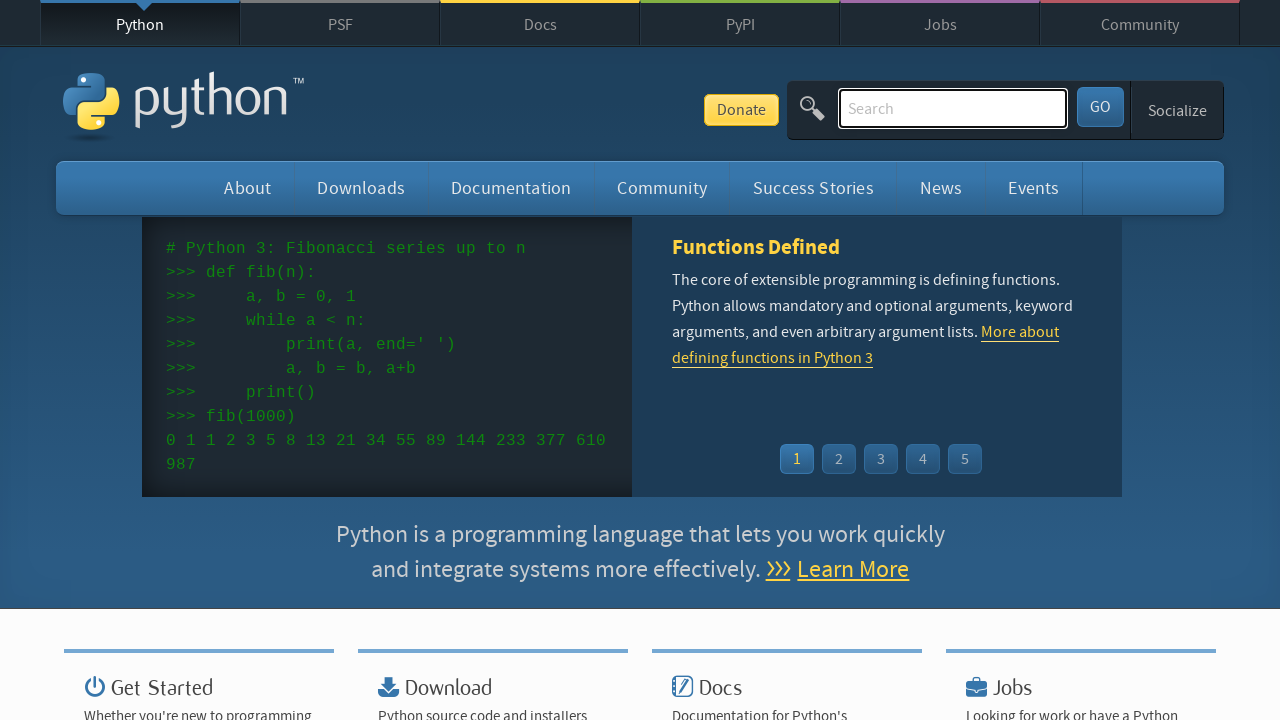

Filled search input with 'pycon' on input[name='q']
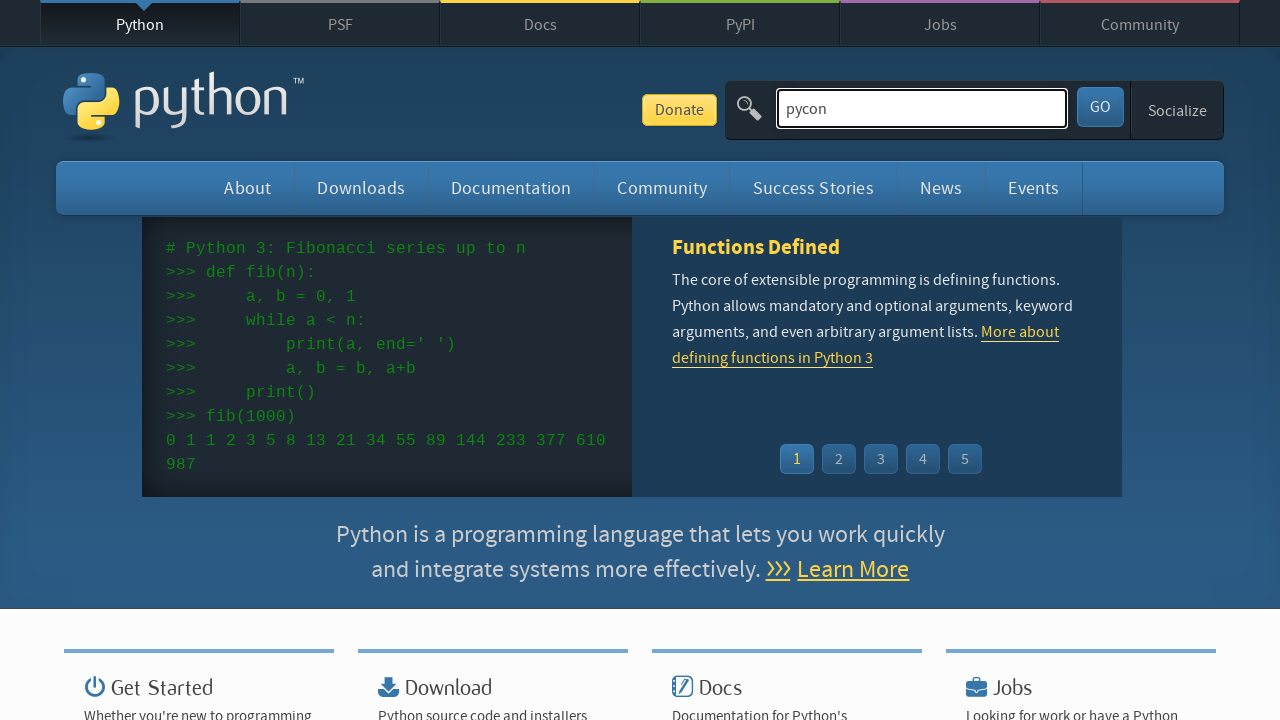

Pressed Enter to submit search query on input[name='q']
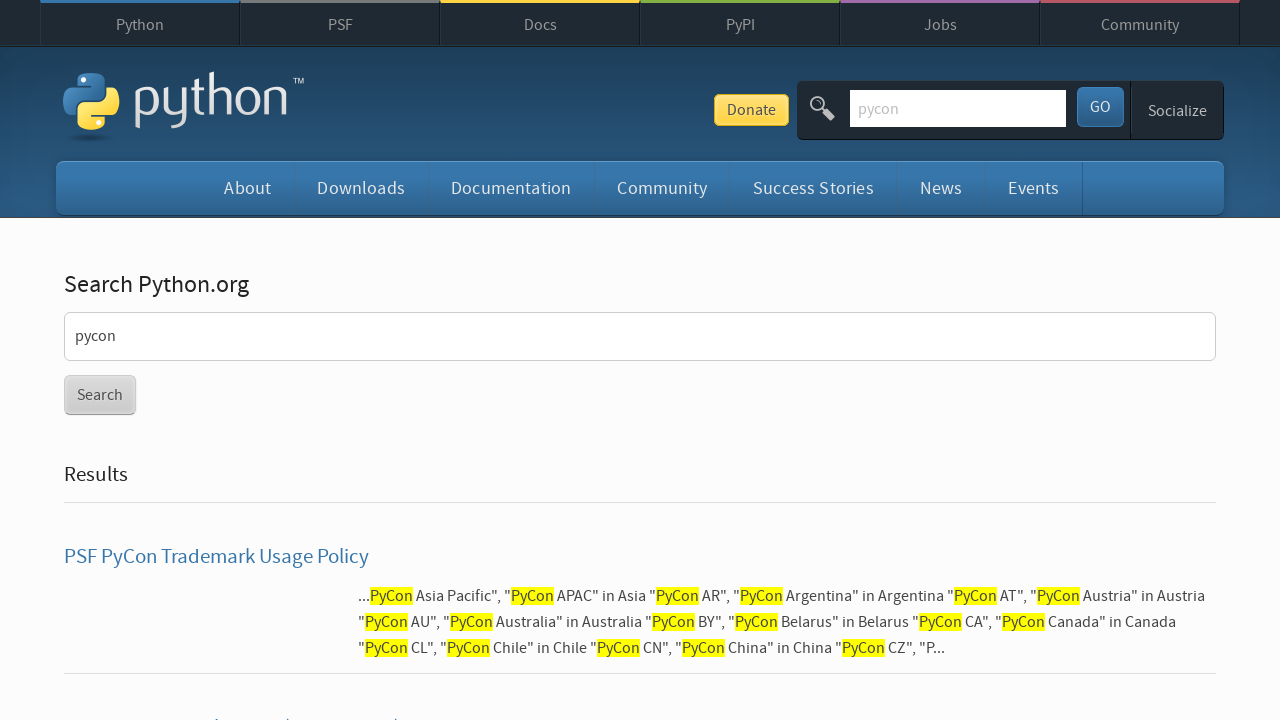

Waited for page to load after search (networkidle)
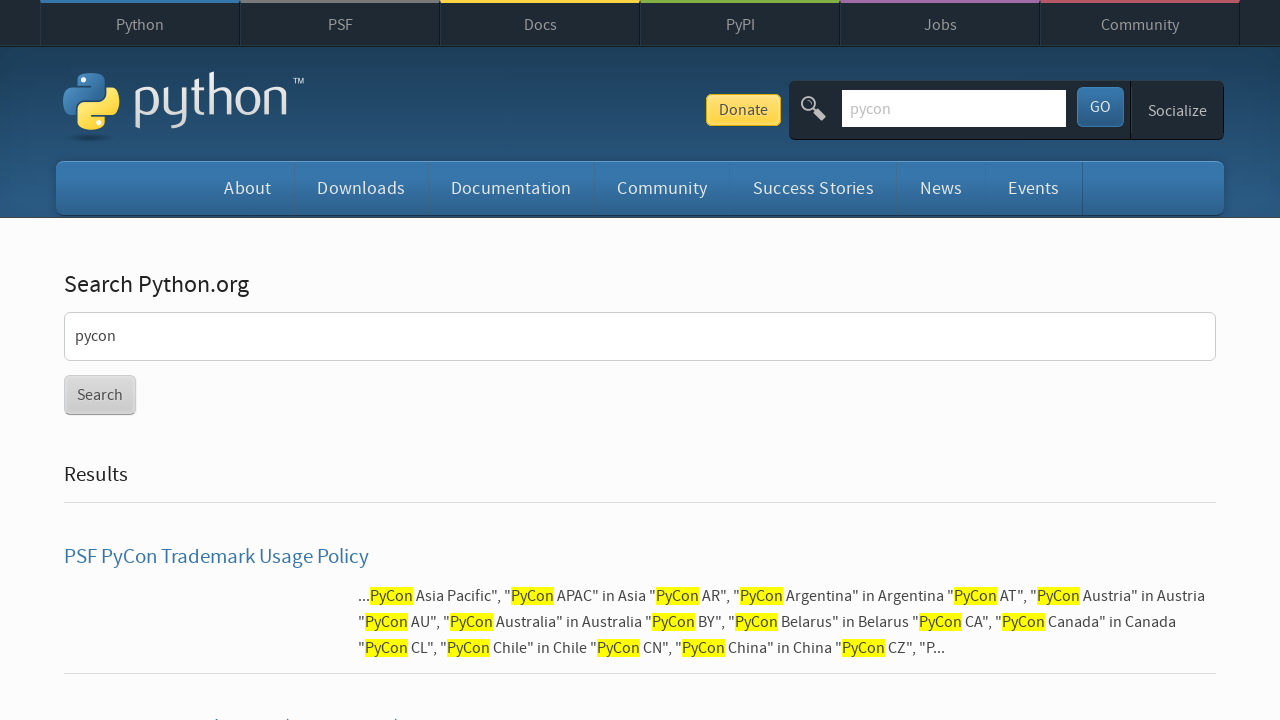

Verified search results are displayed (no 'No results found' message)
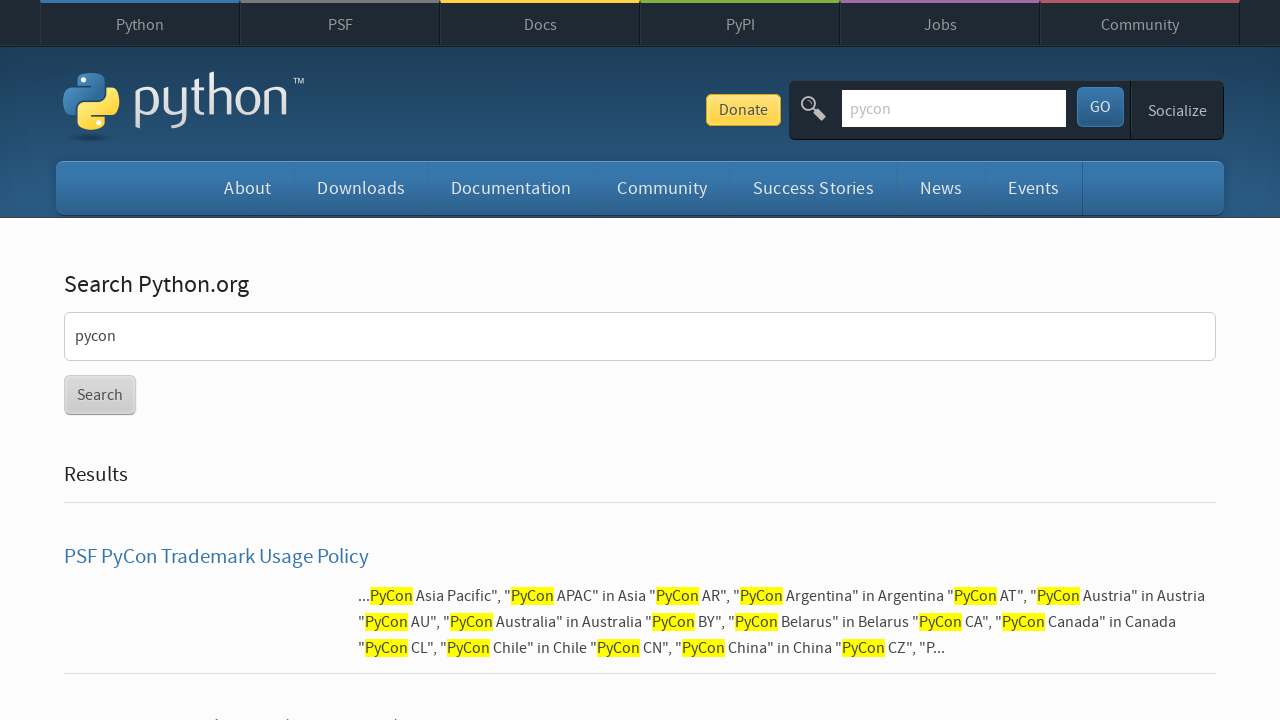

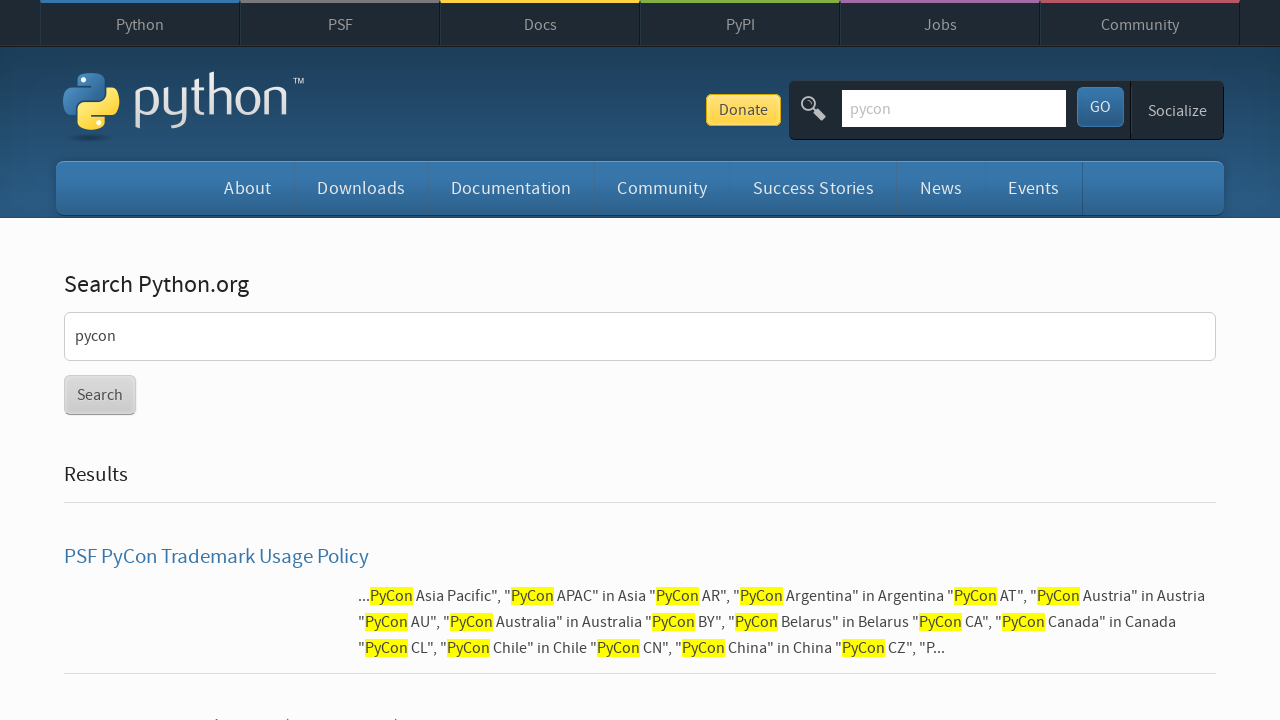